Tests calendar date picker functionality by selecting a specific date (June 15, 2027) through year, month, and day navigation, then verifies the selected date values in the input fields.

Starting URL: https://rahulshettyacademy.com/seleniumPractise/#/offers

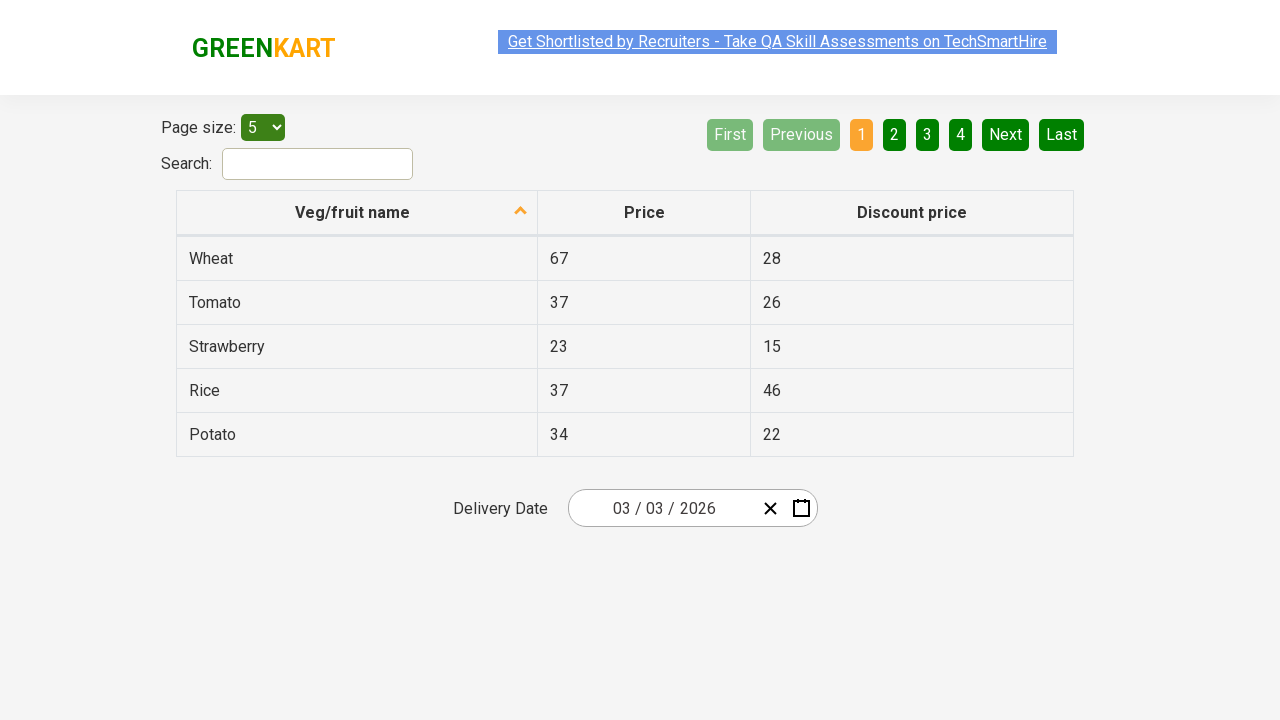

Clicked date picker input group to open calendar at (662, 508) on .react-date-picker__inputGroup
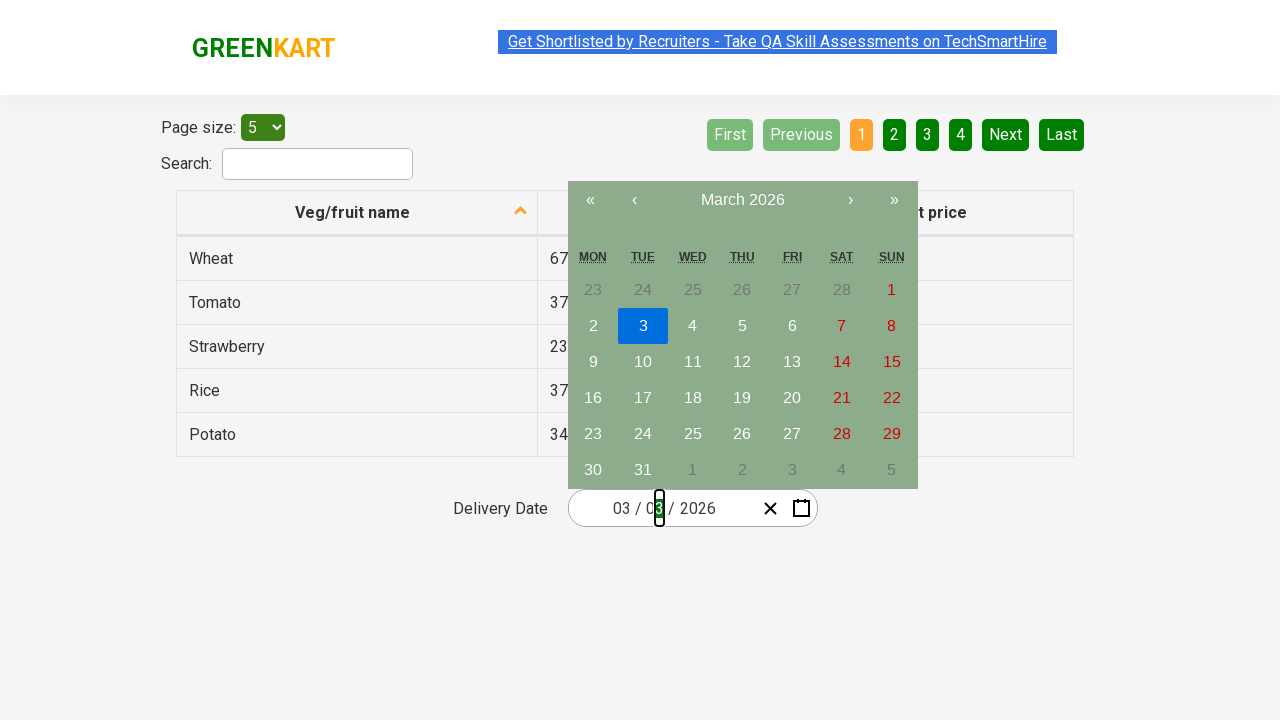

Clicked navigation label to navigate to month view at (742, 200) on .react-calendar__navigation__label
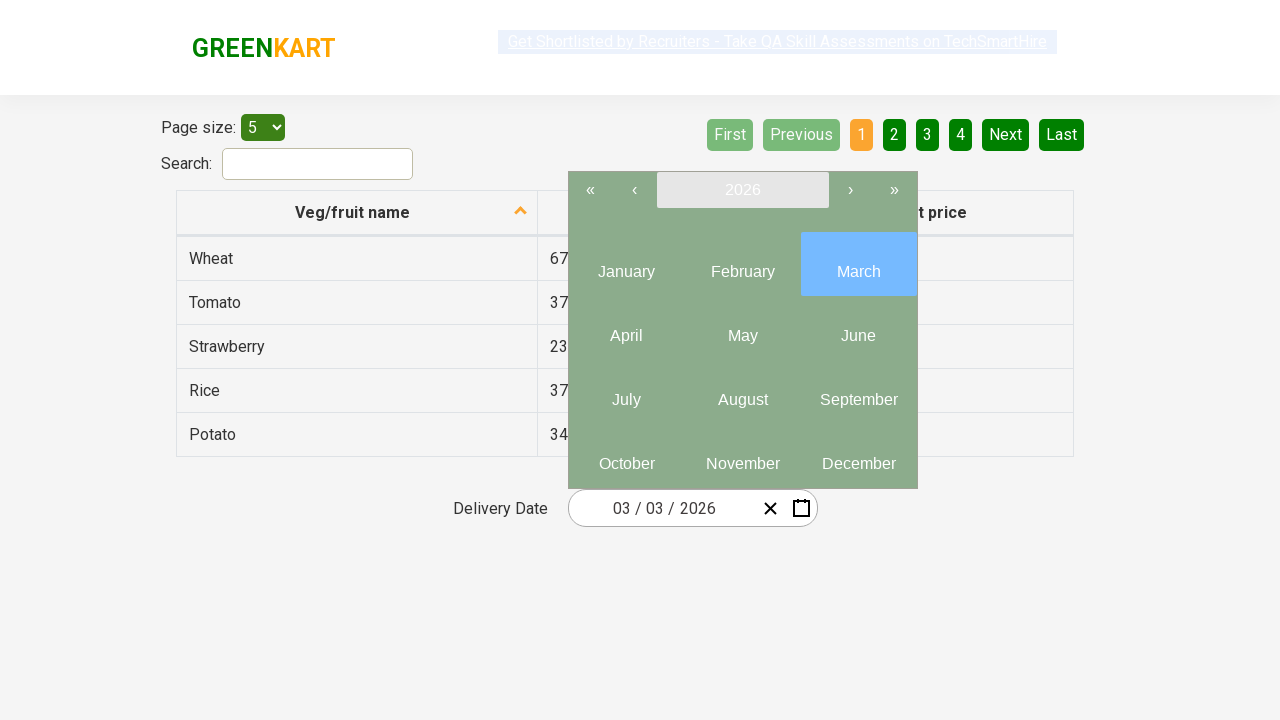

Clicked navigation label again to navigate to year view at (742, 190) on .react-calendar__navigation__label
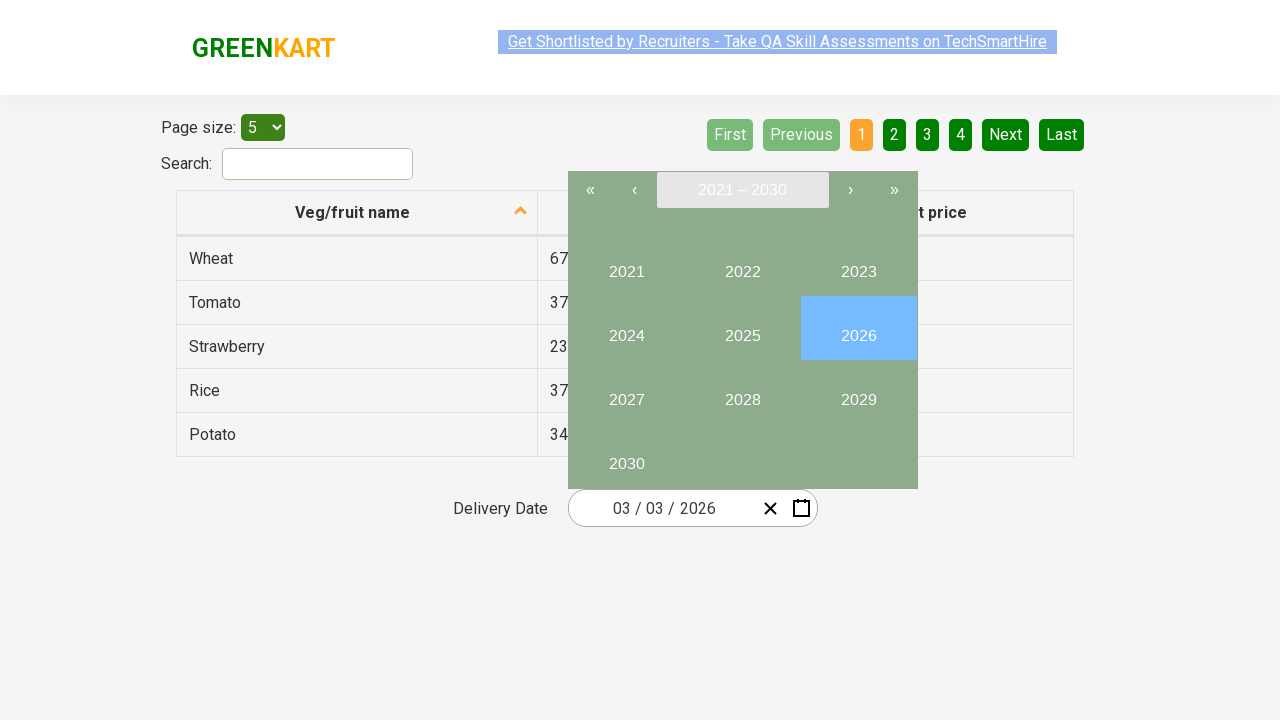

Selected year 2027 at (626, 392) on internal:text="2027"i
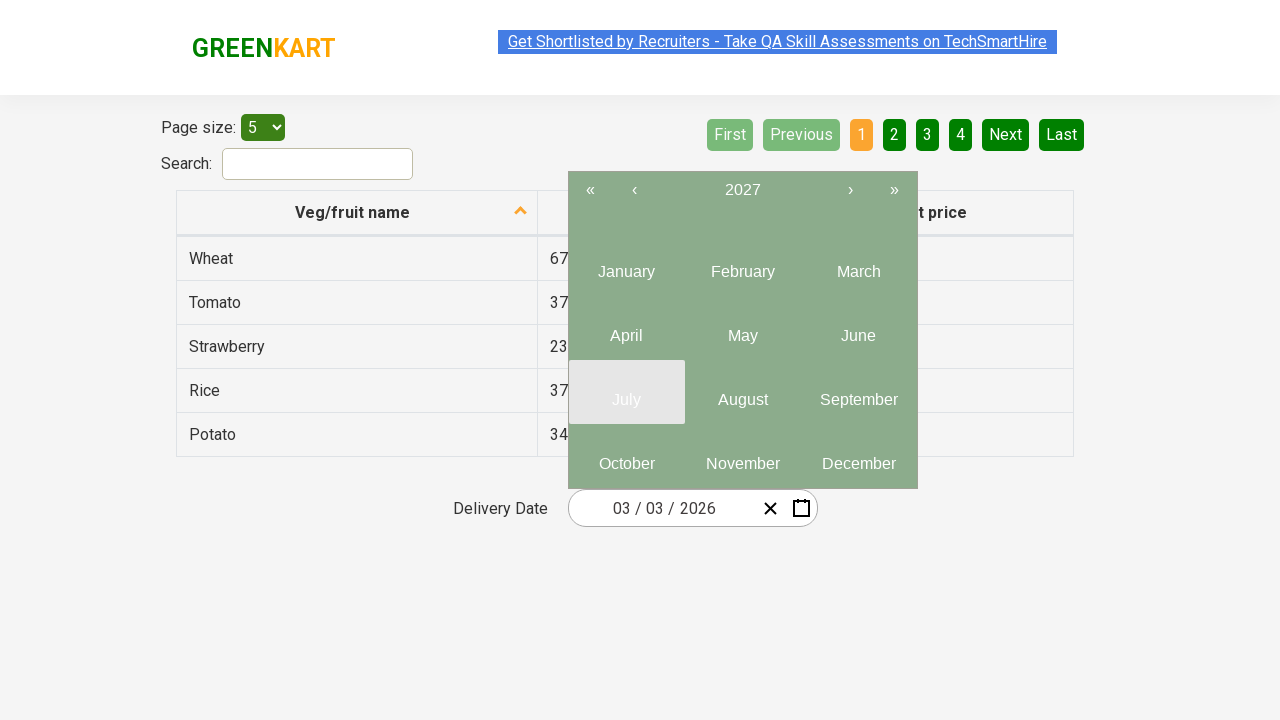

Selected month 6 at (858, 328) on .react-calendar__year-view__months__month >> nth=5
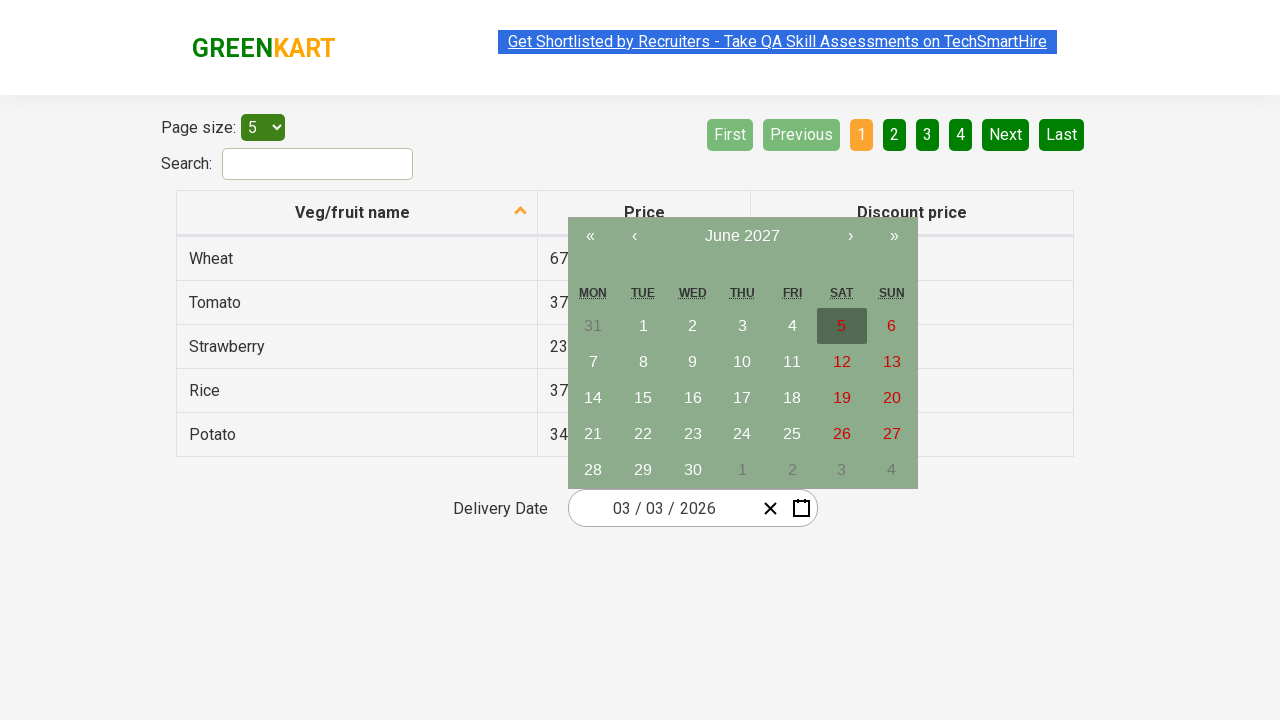

Selected date 15 at (643, 398) on //abbr[text()='15']
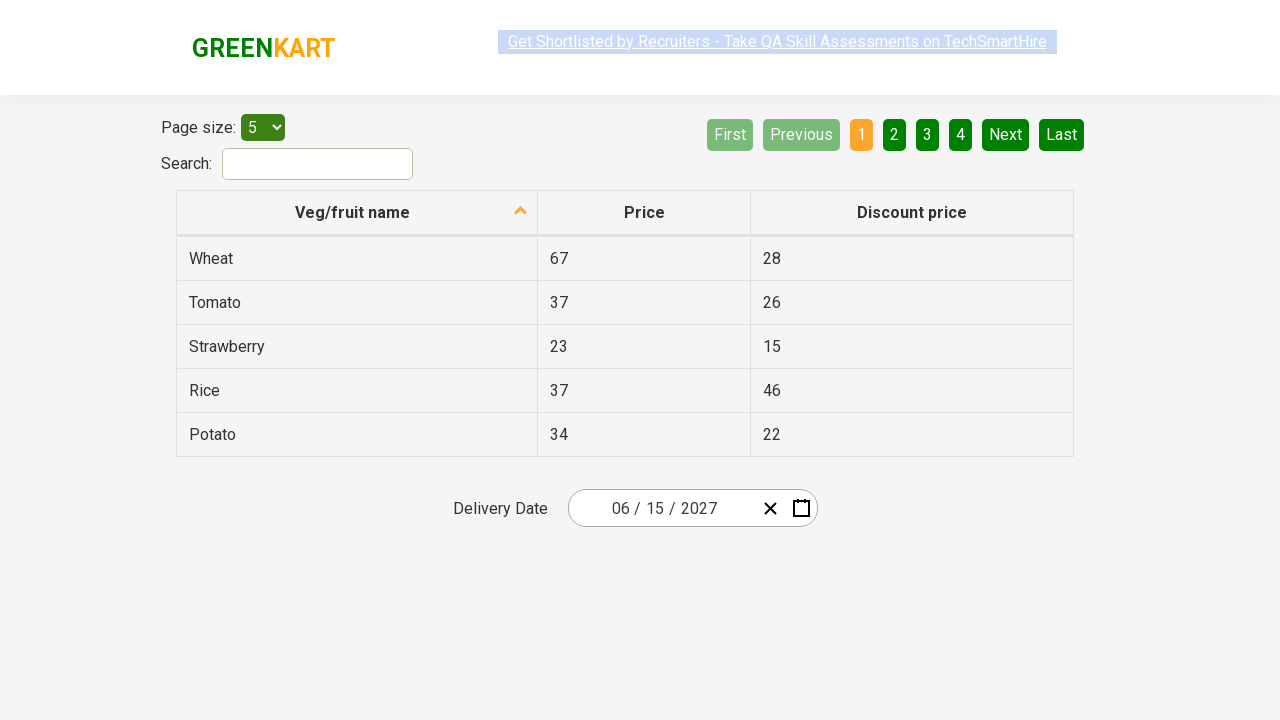

Retrieved input field value at index 0: 6
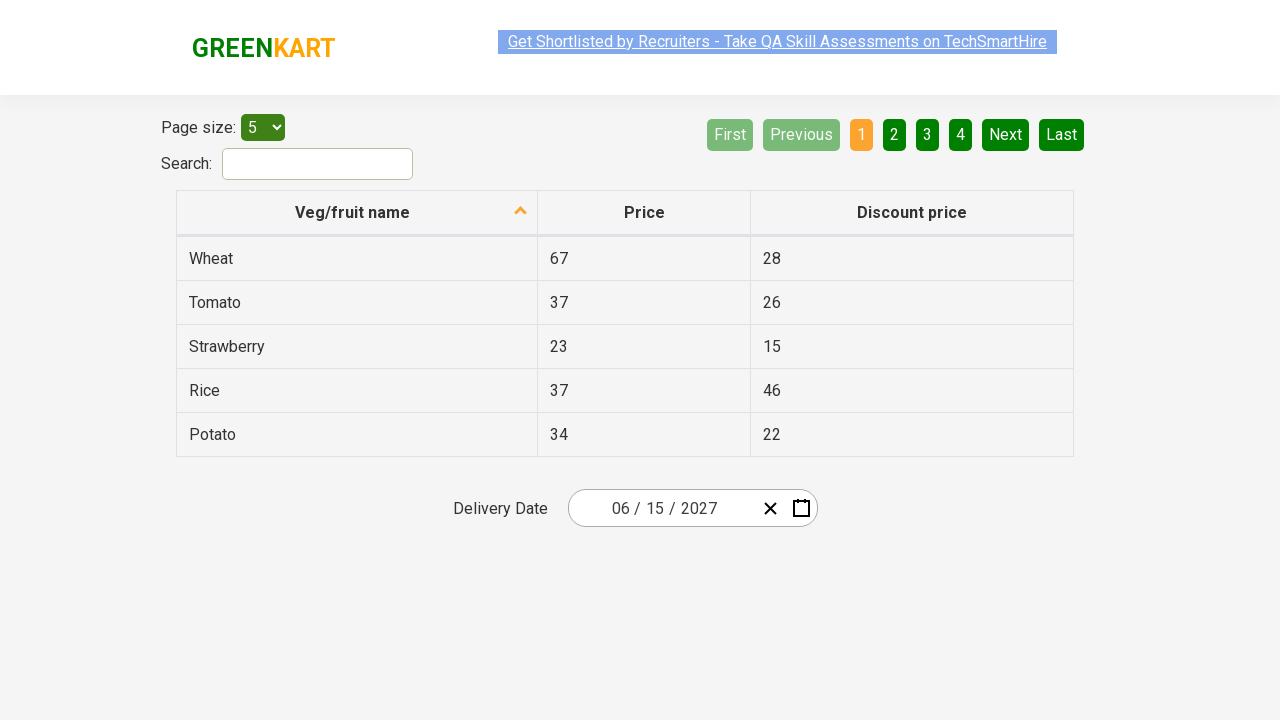

Verified input field 0 matches expected value 6
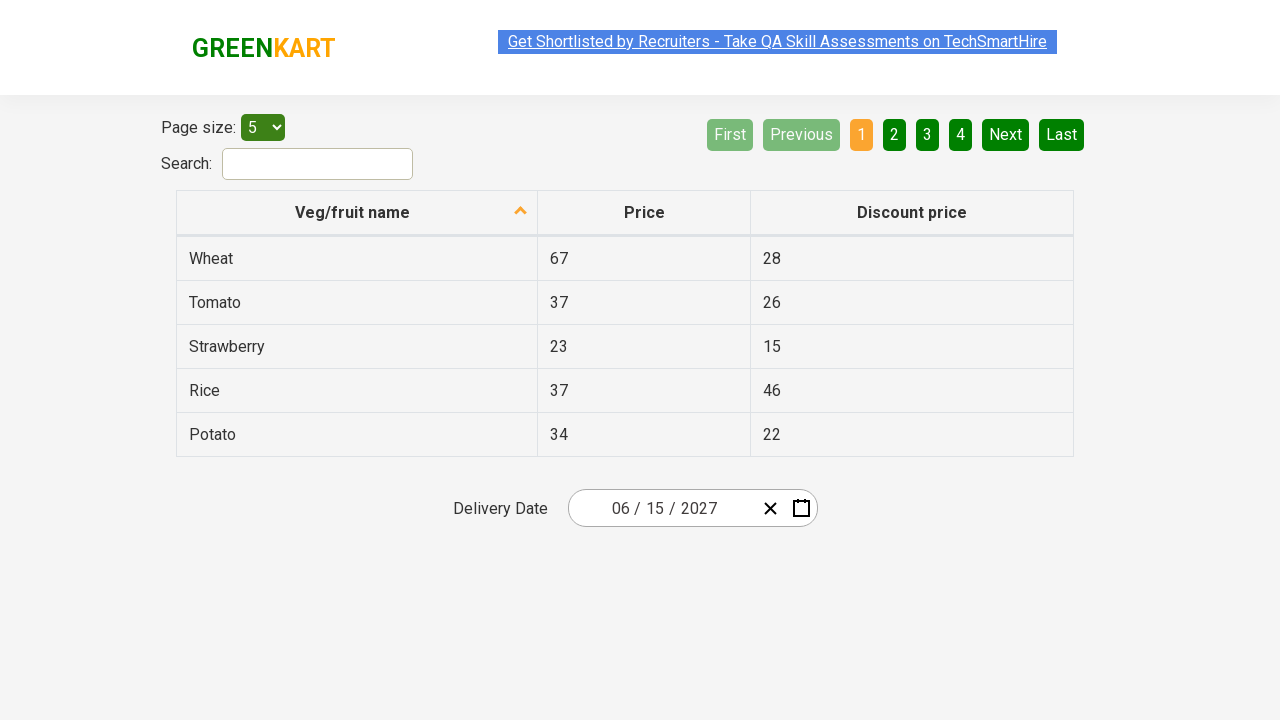

Retrieved input field value at index 1: 15
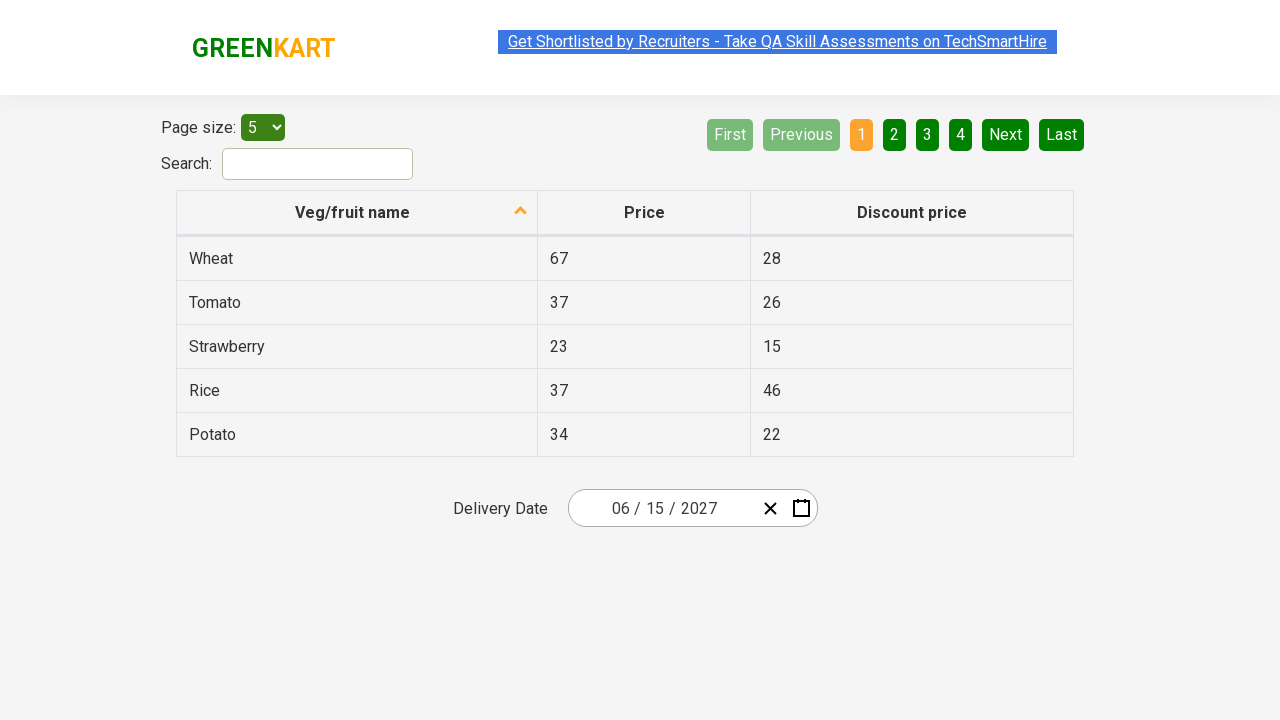

Verified input field 1 matches expected value 15
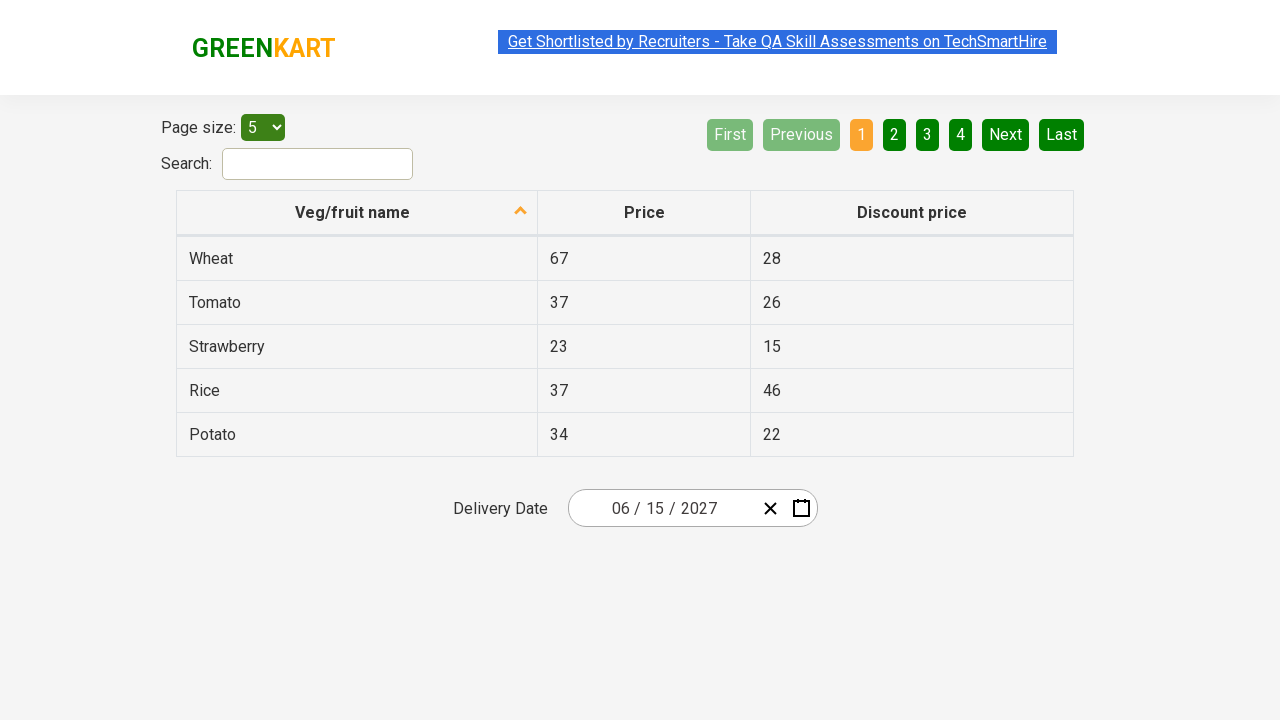

Retrieved input field value at index 2: 2027
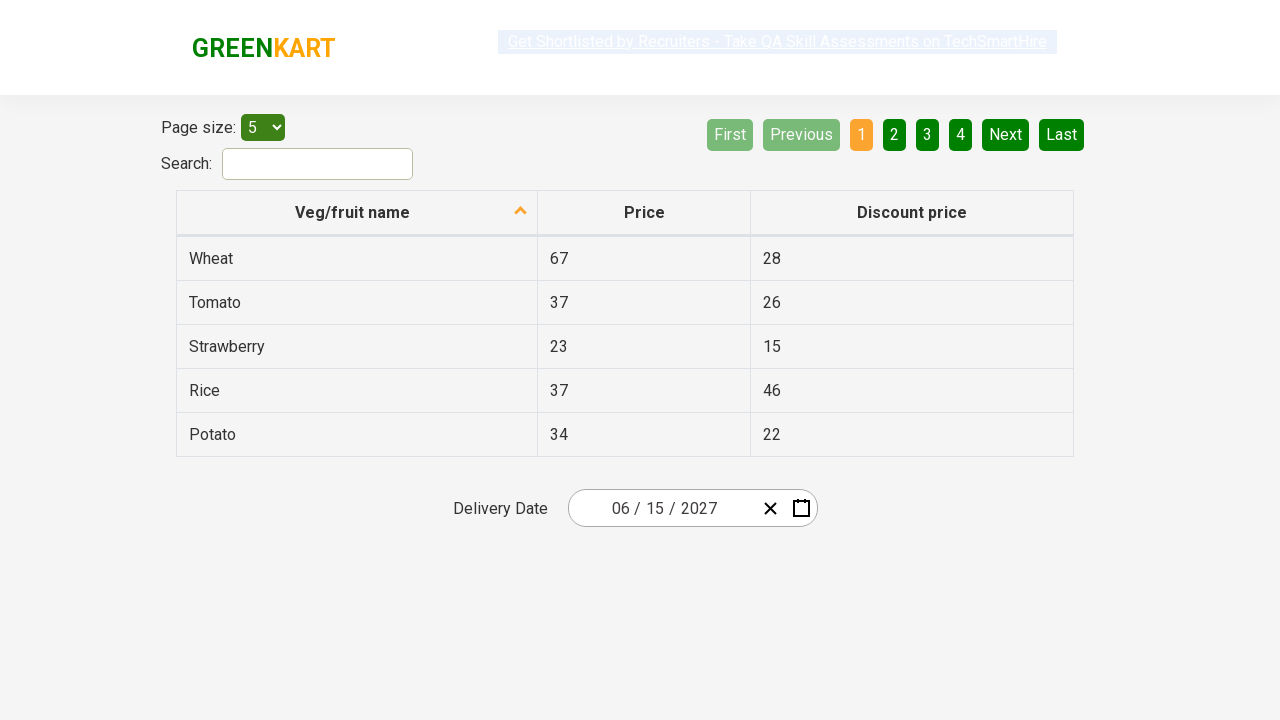

Verified input field 2 matches expected value 2027
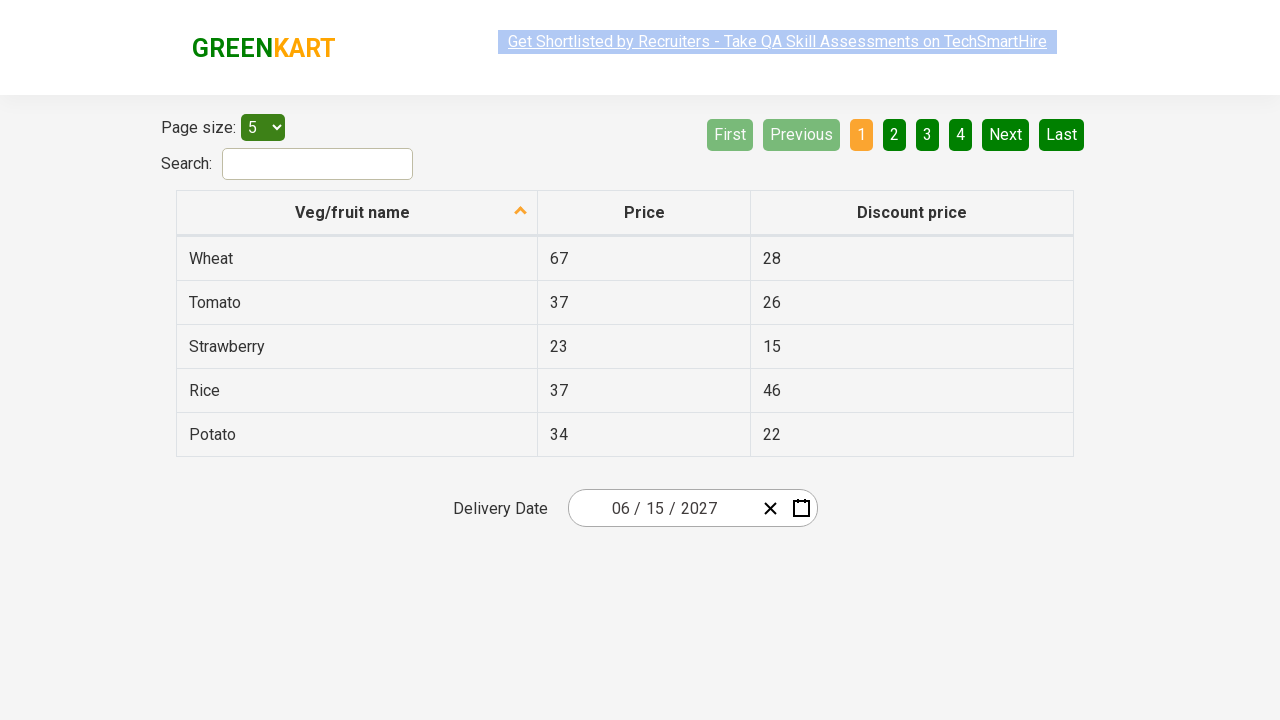

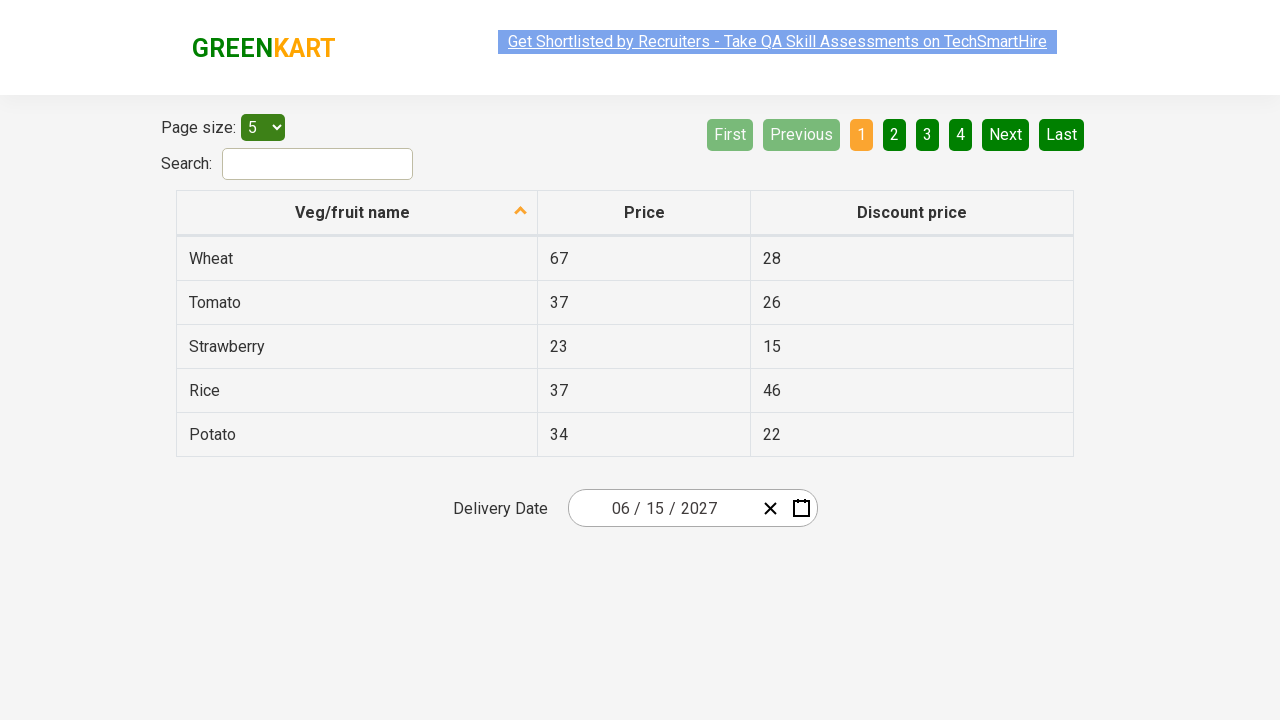